Navigates to the JDI Framework test index page and verifies the page title is "Index Page"

Starting URL: https://jdi-framework.github.io/tests/index.htm

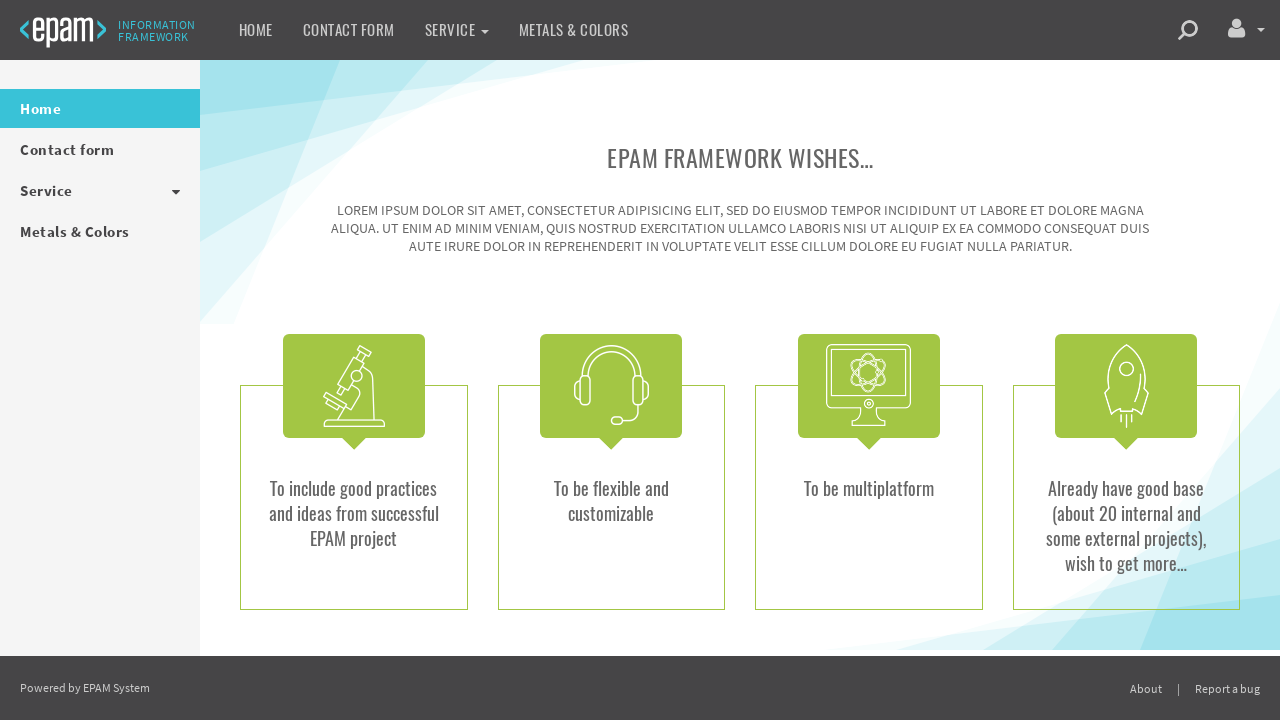

Navigated to JDI Framework test index page
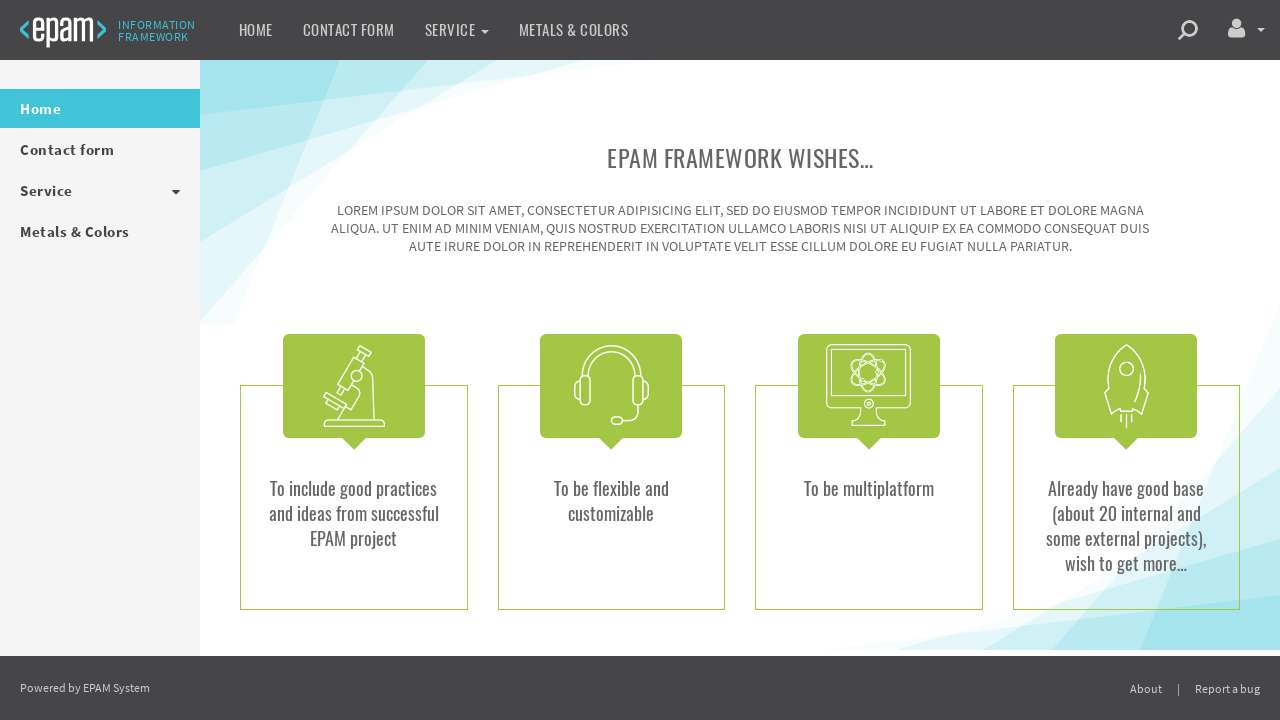

Verified page title is 'Index Page'
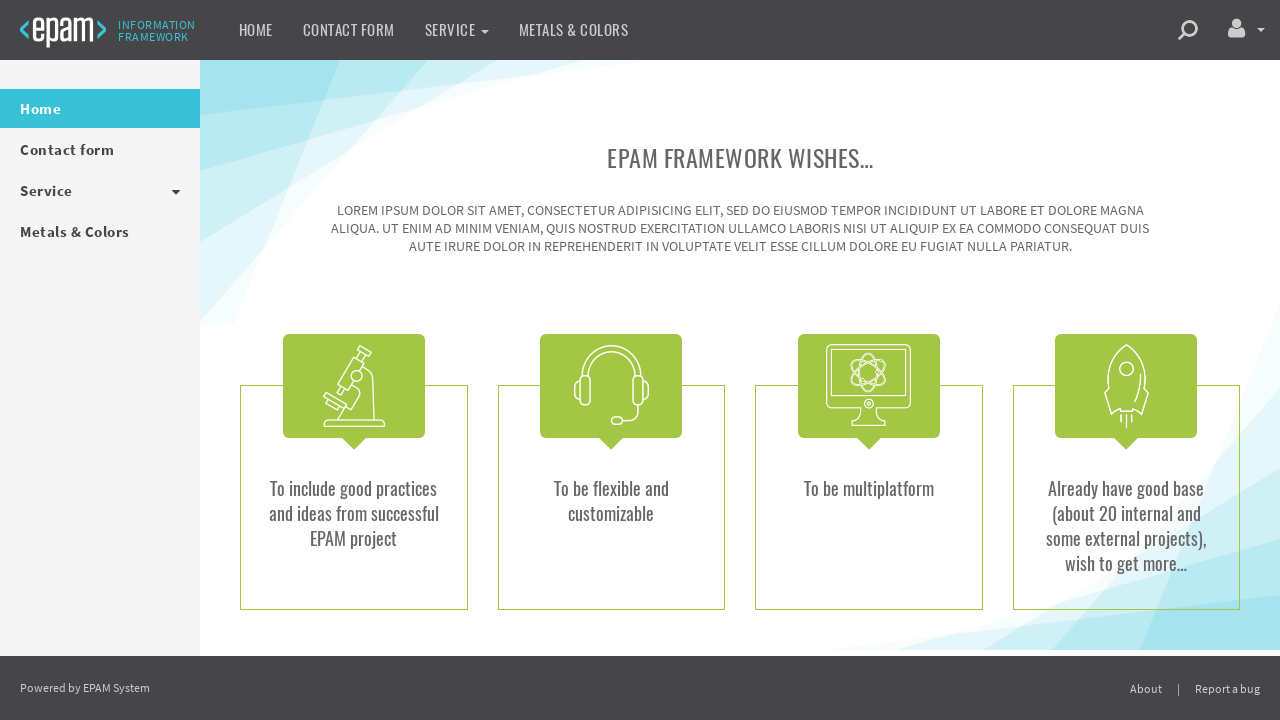

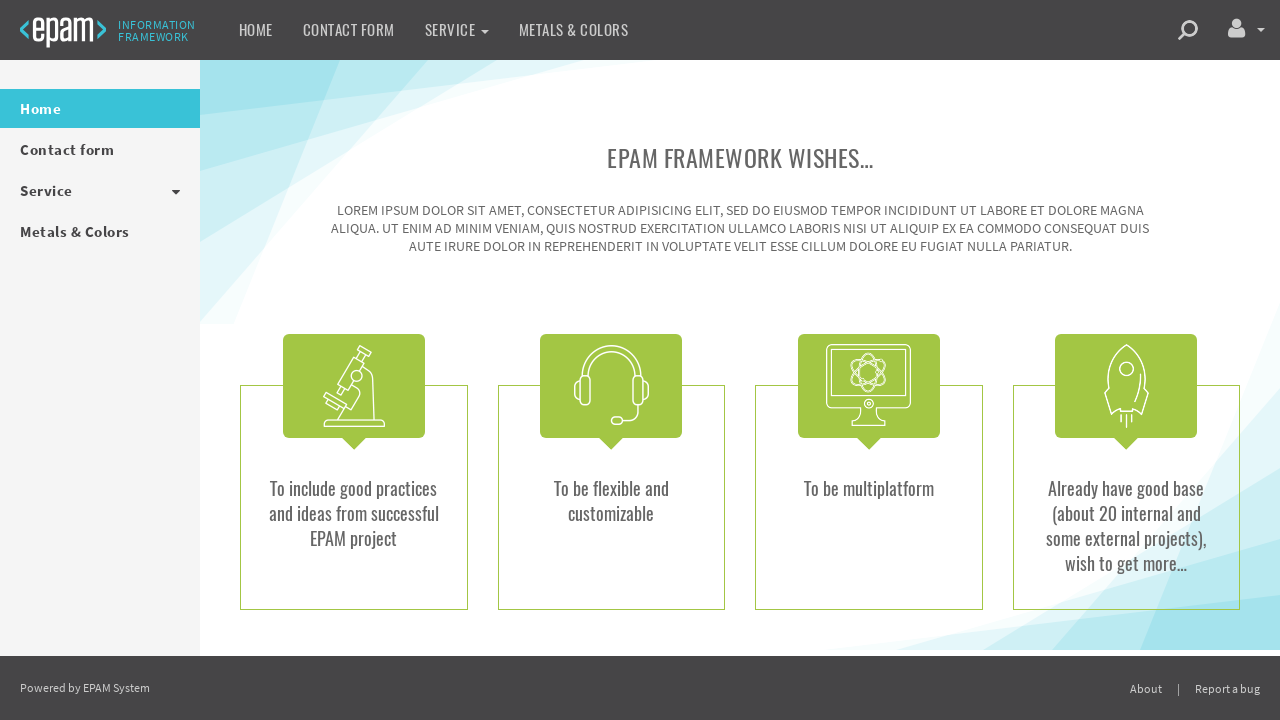